Navigates to a practice login page and verifies the page loads by checking its presence

Starting URL: https://rahulshettyacademy.com/loginpagePractise/

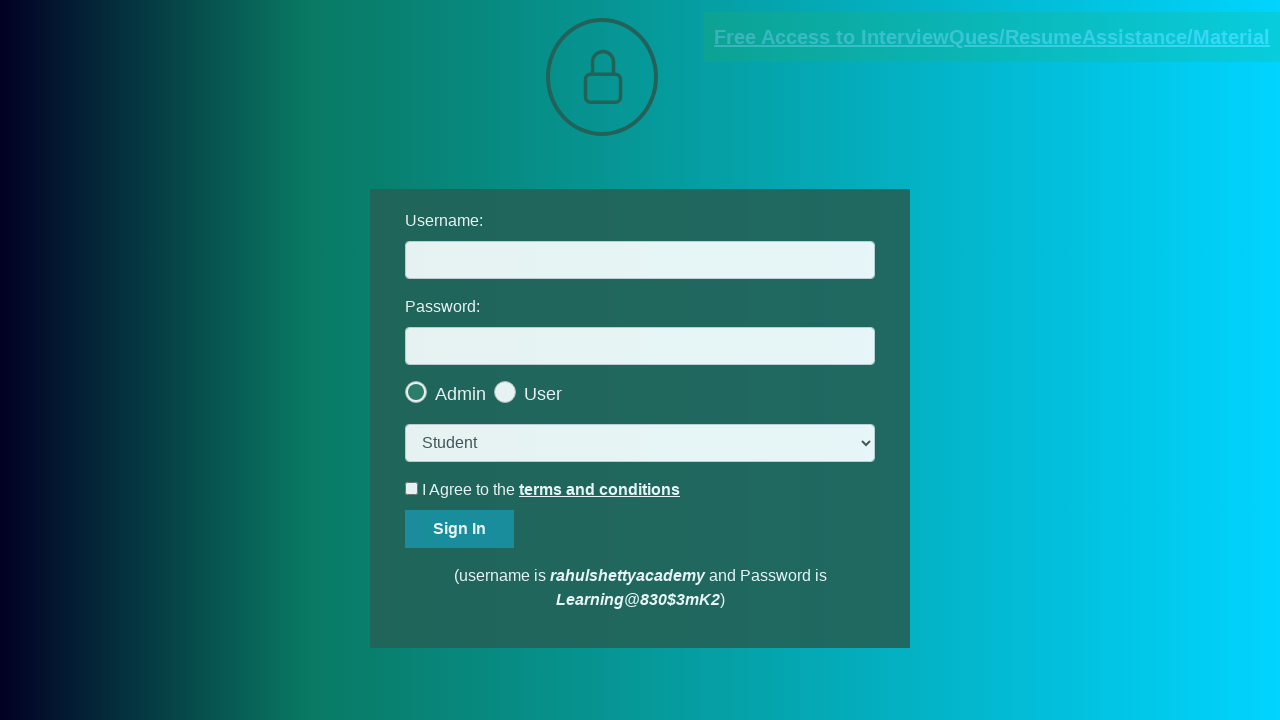

Waited for page to reach domcontentloaded state
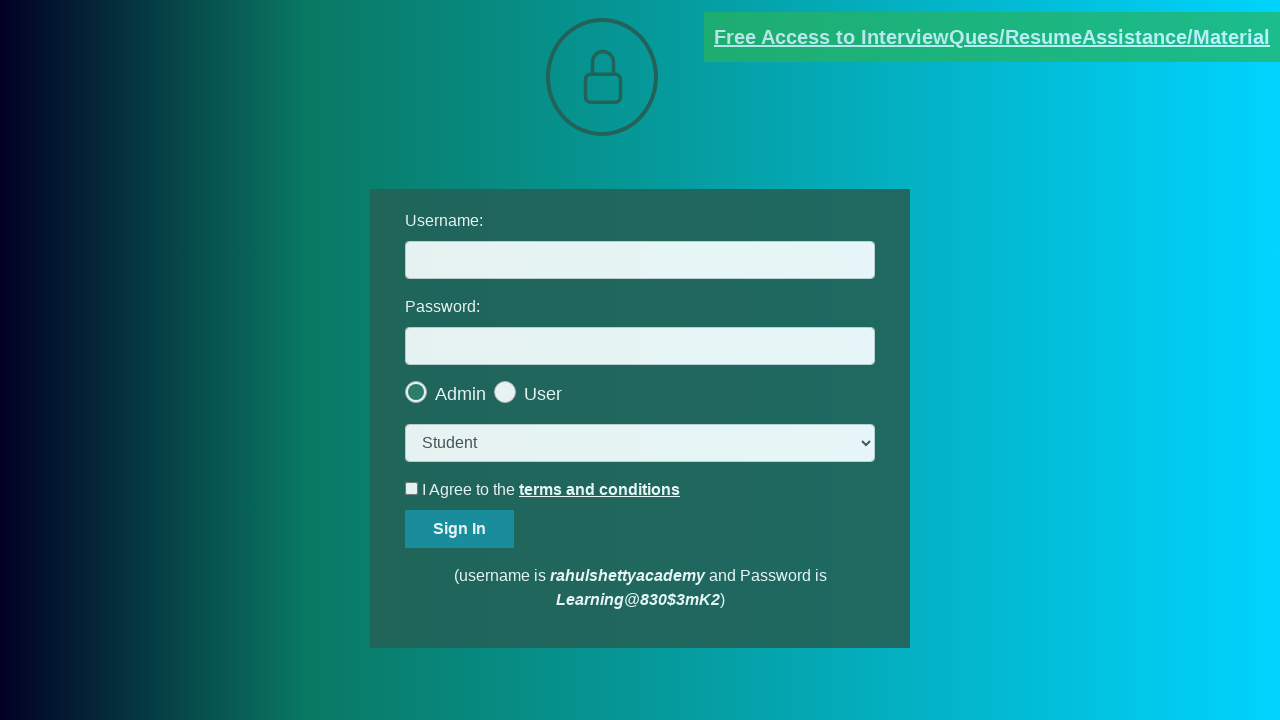

Verified body element is present on login page
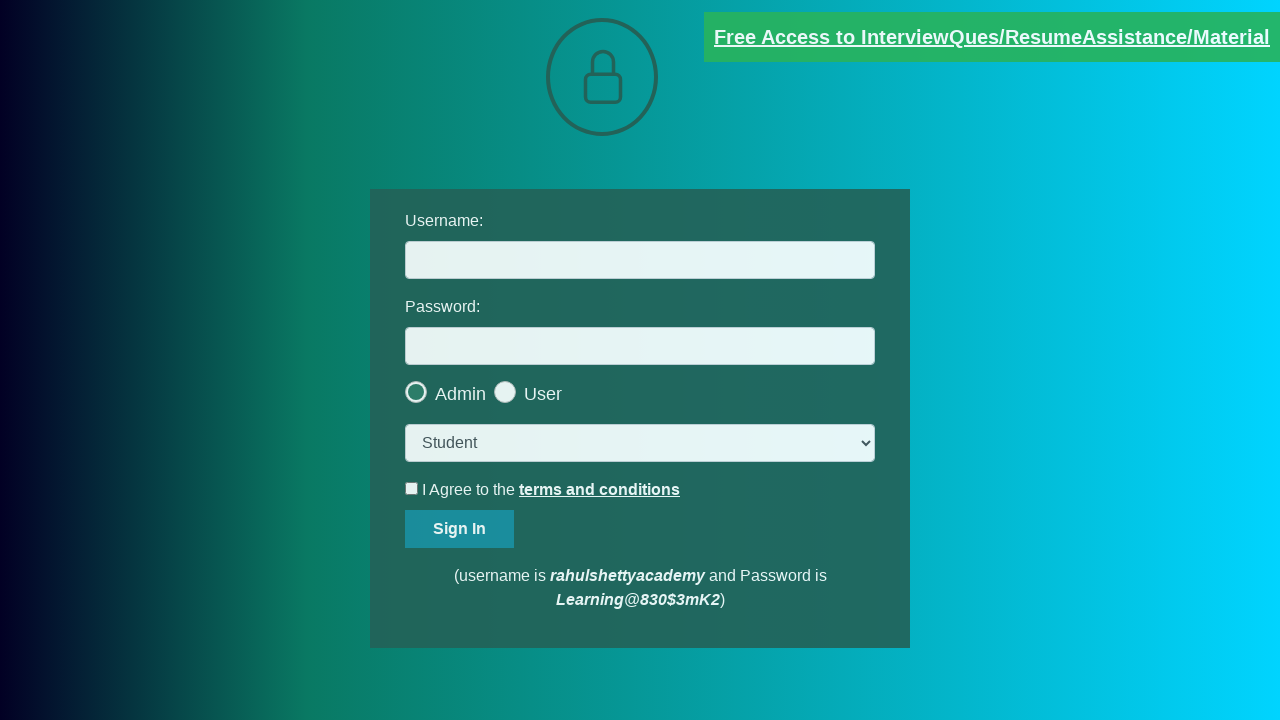

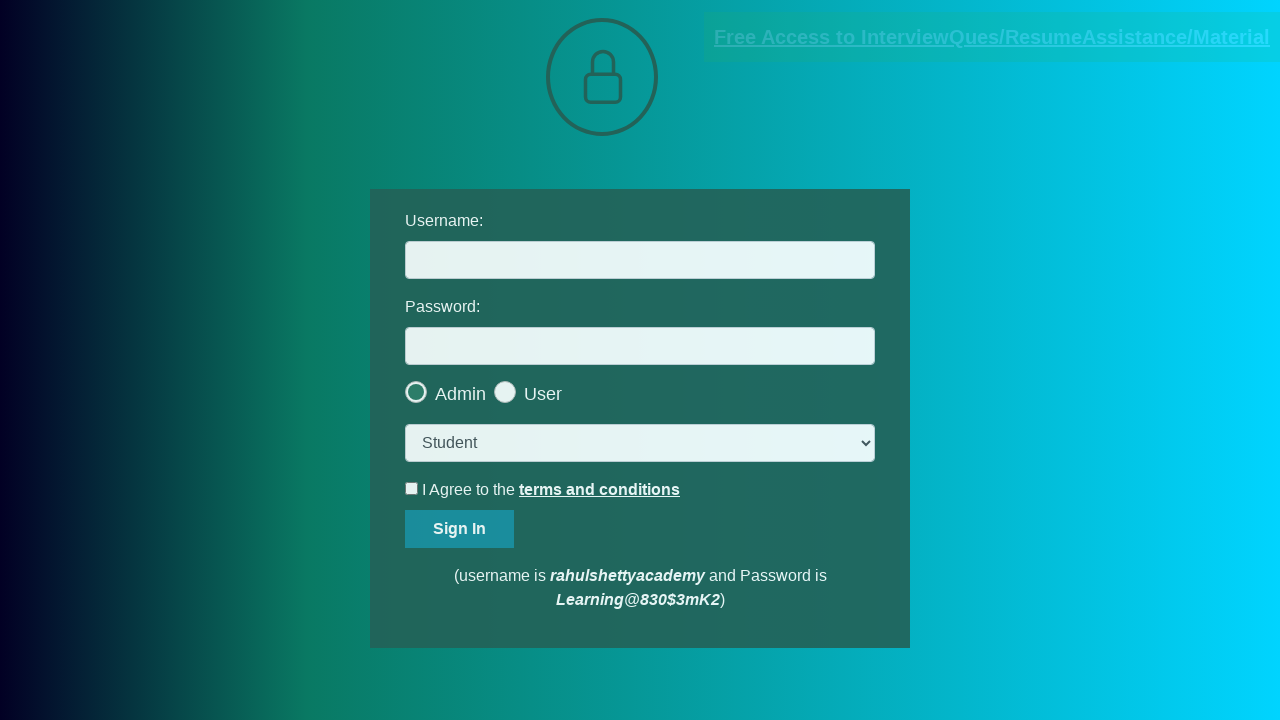